Tests navigation through Oscar-winning films by clicking year links and navigating back to the main list

Starting URL: https://www.scrapethissite.com/pages/

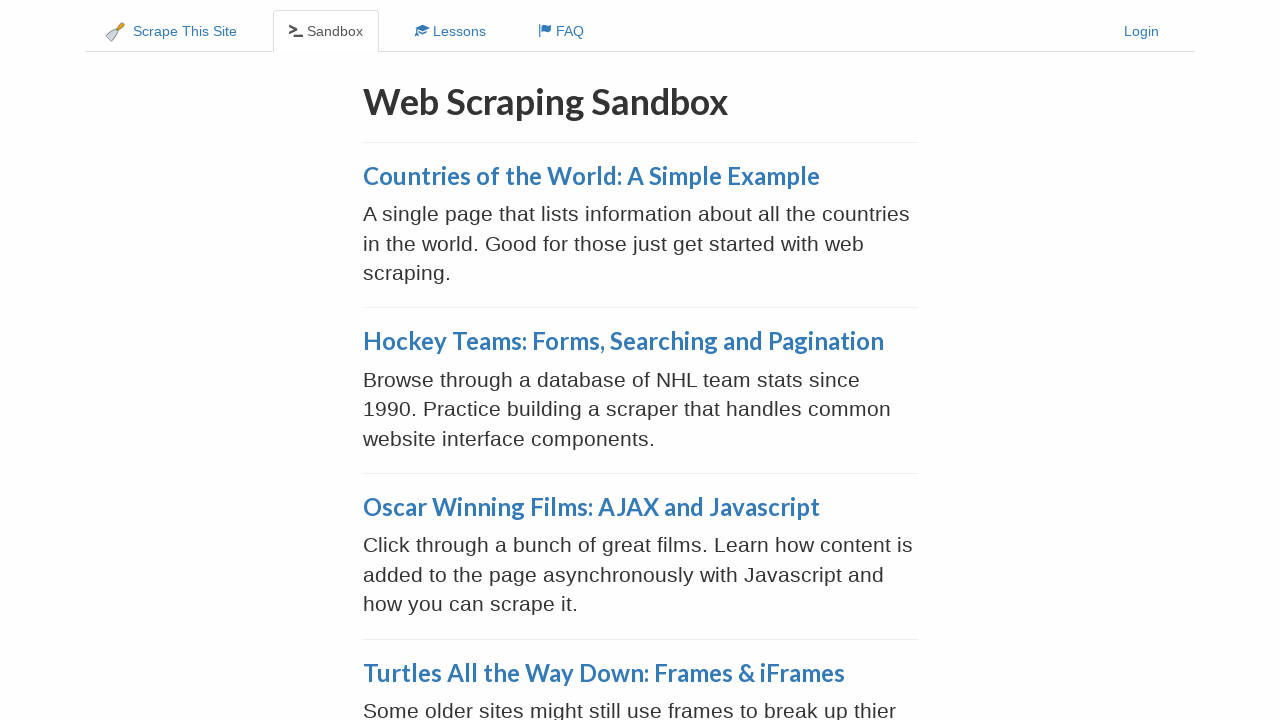

Clicked on 'Oscar Winning Films' link at (591, 507) on text=/Oscar Winning Films/
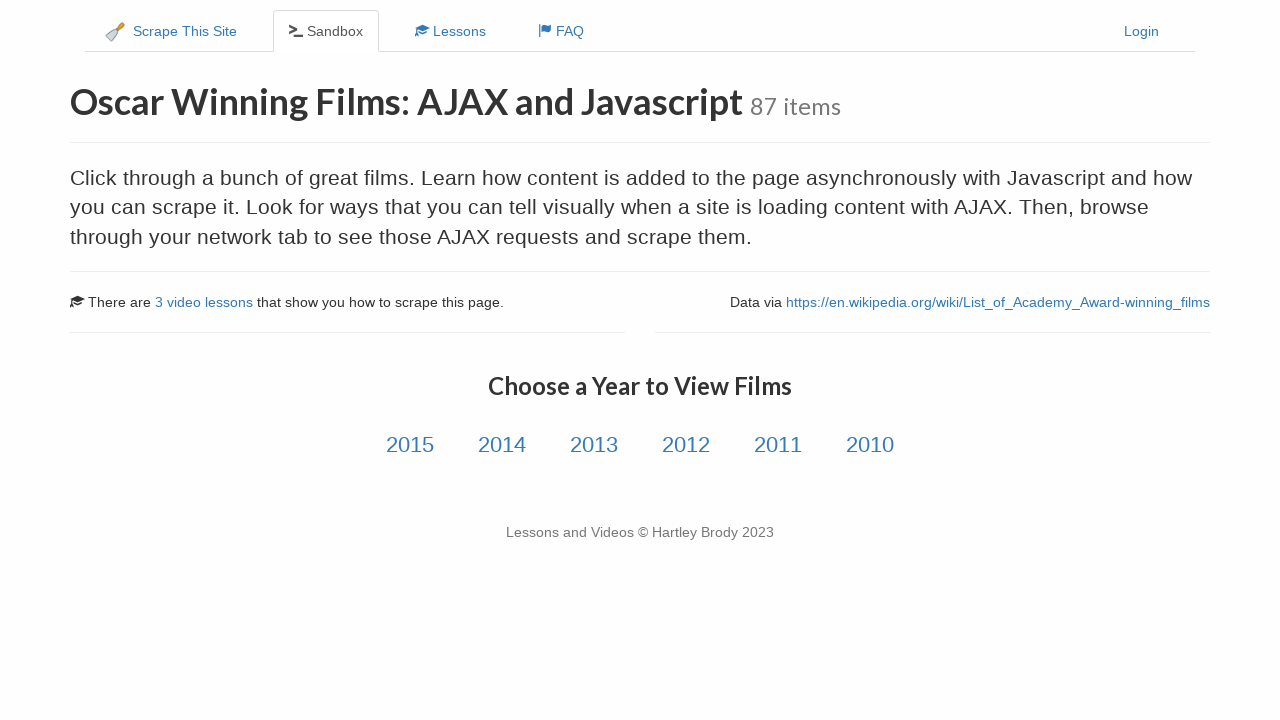

Year links became visible
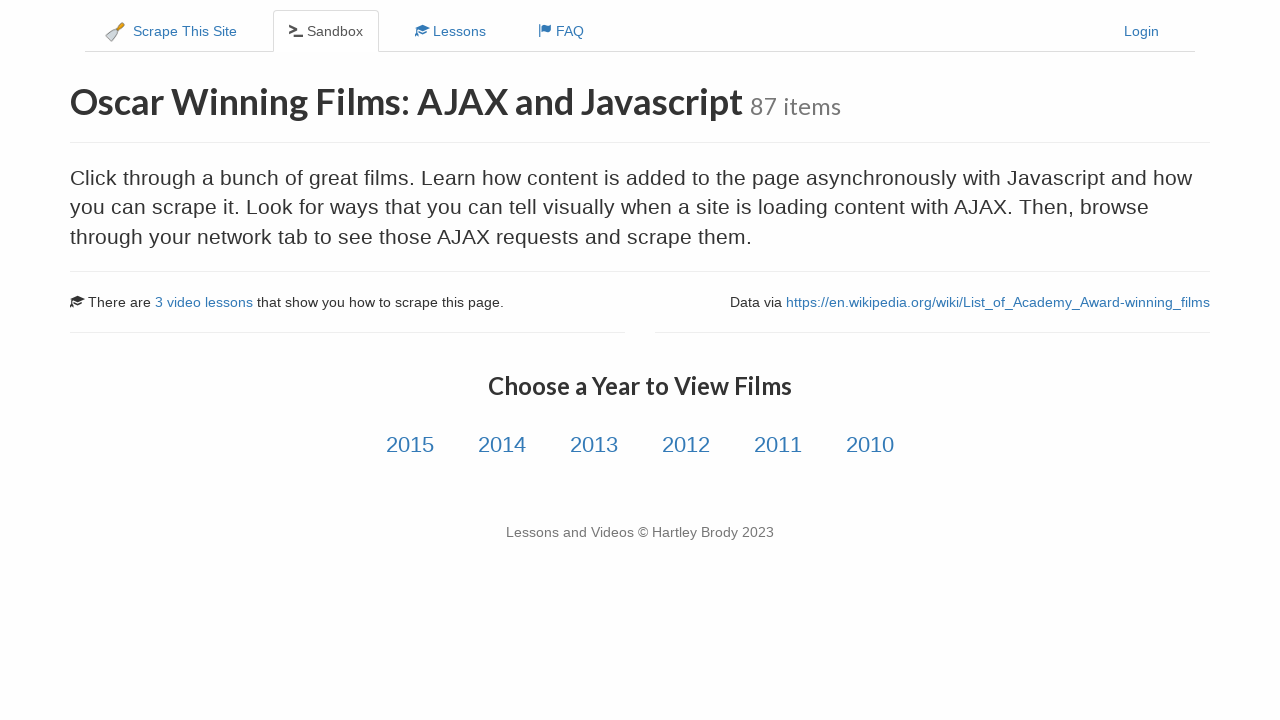

Found 6 year links on the page
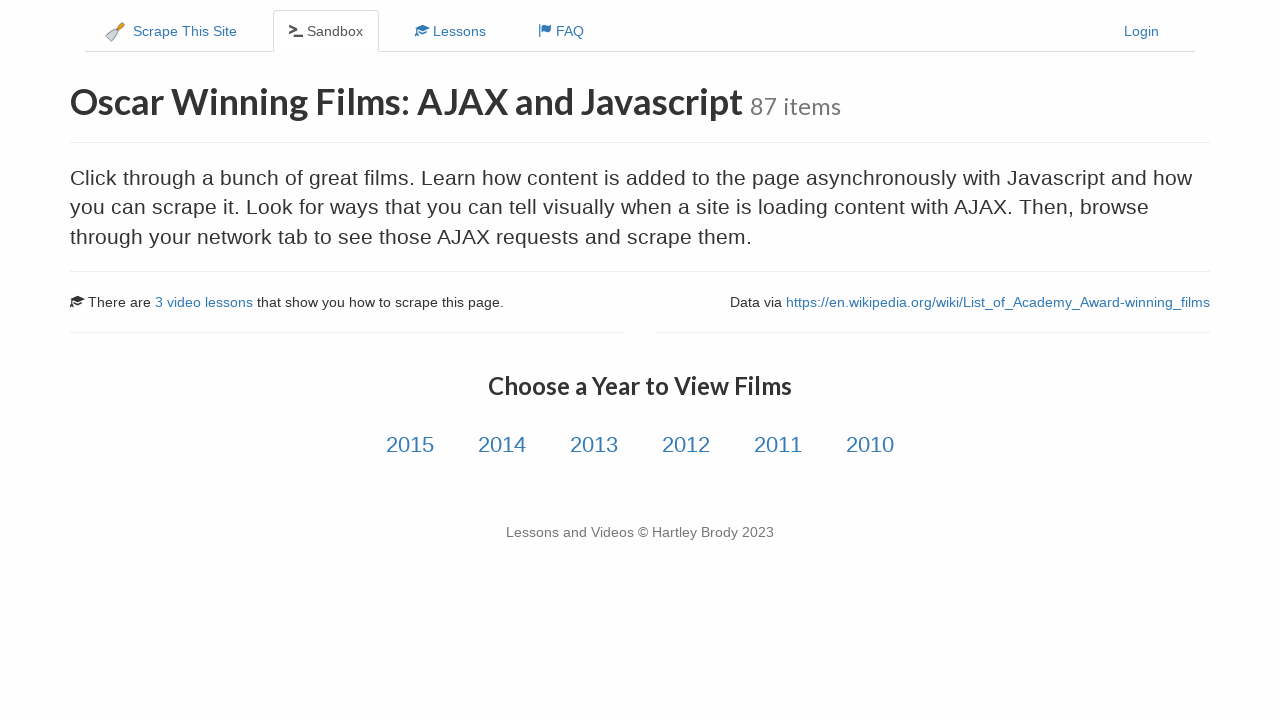

Refreshed year links list, found 6 links
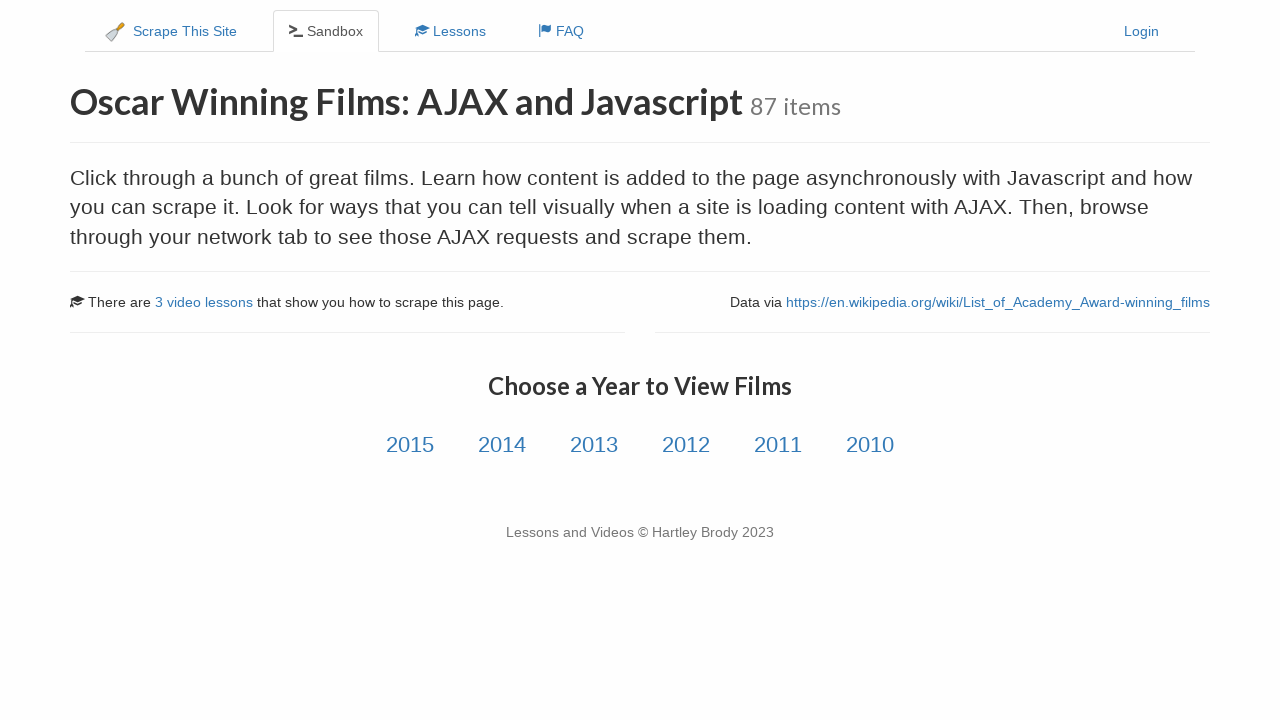

Clicked on year link 1
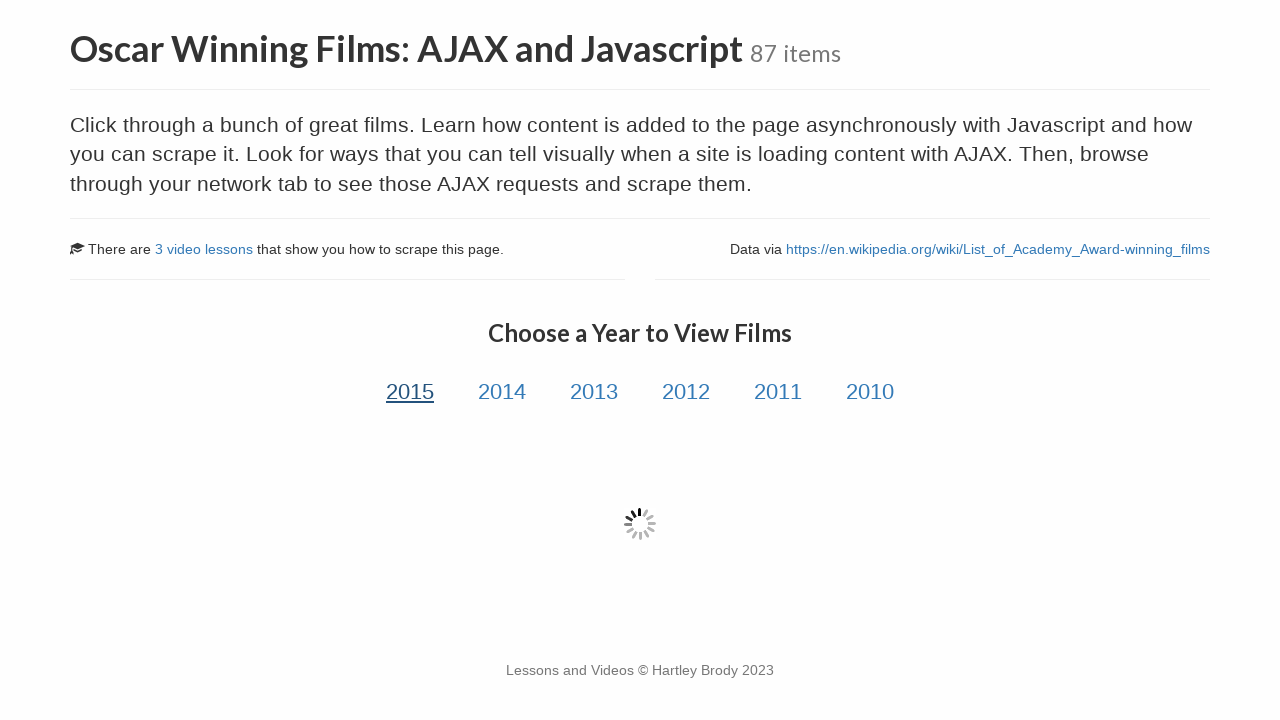

Film titles loaded on the page
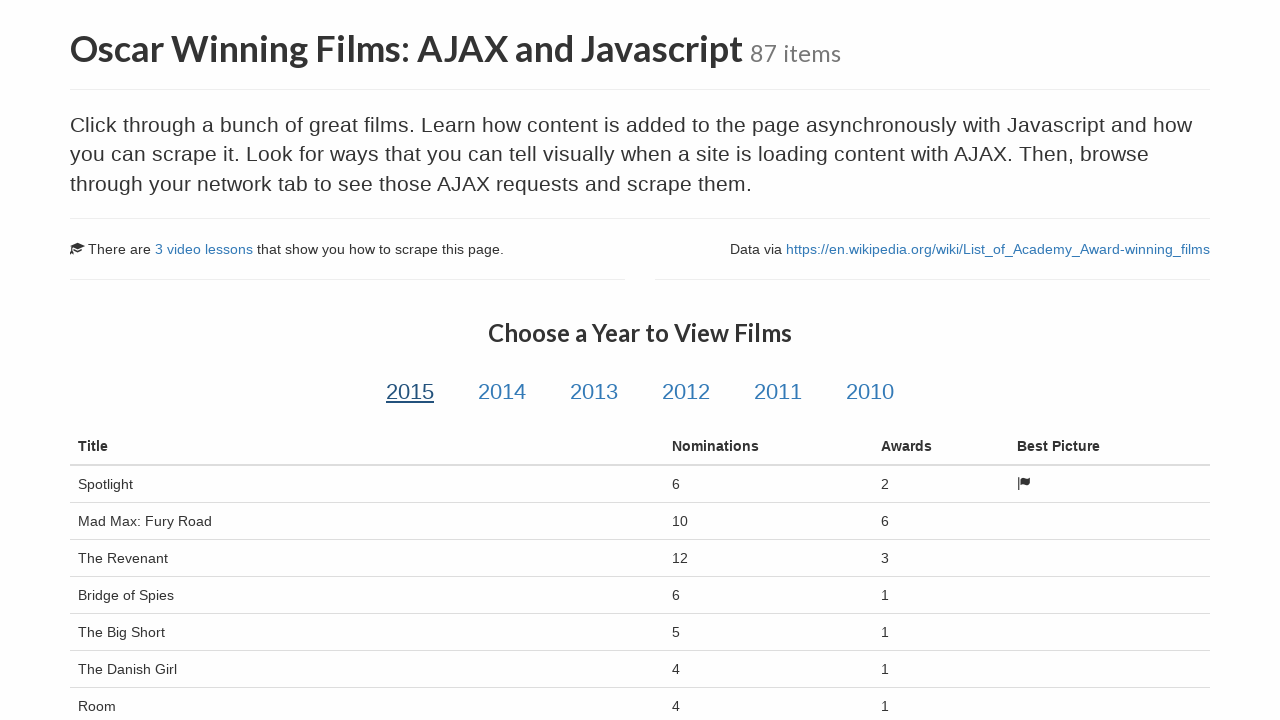

Navigated back to the years list
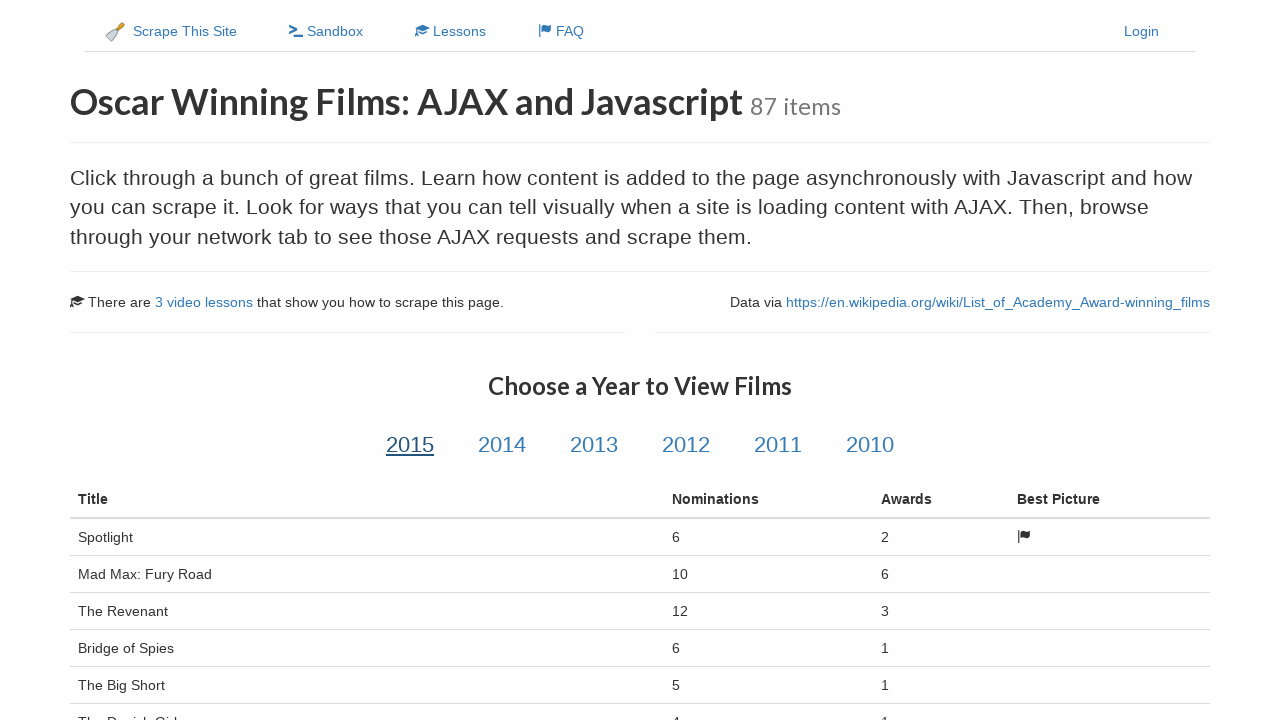

Year links became visible again after navigation
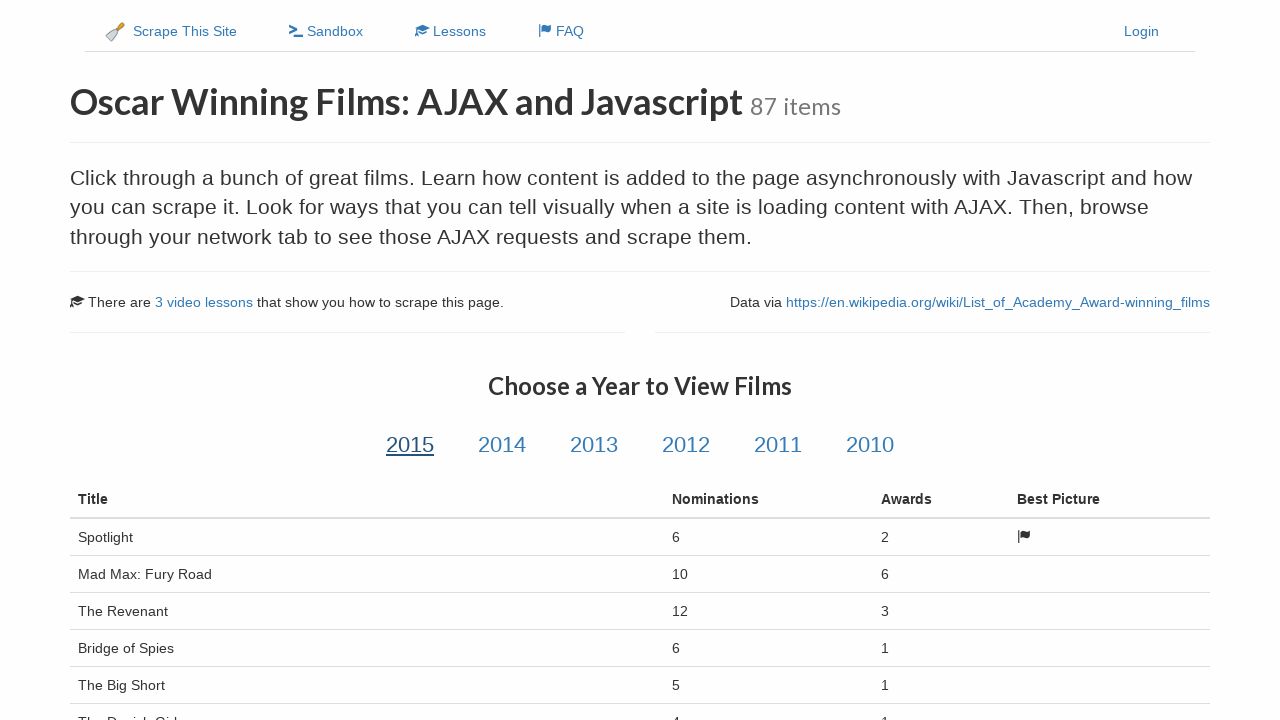

Refreshed year links list, found 6 links
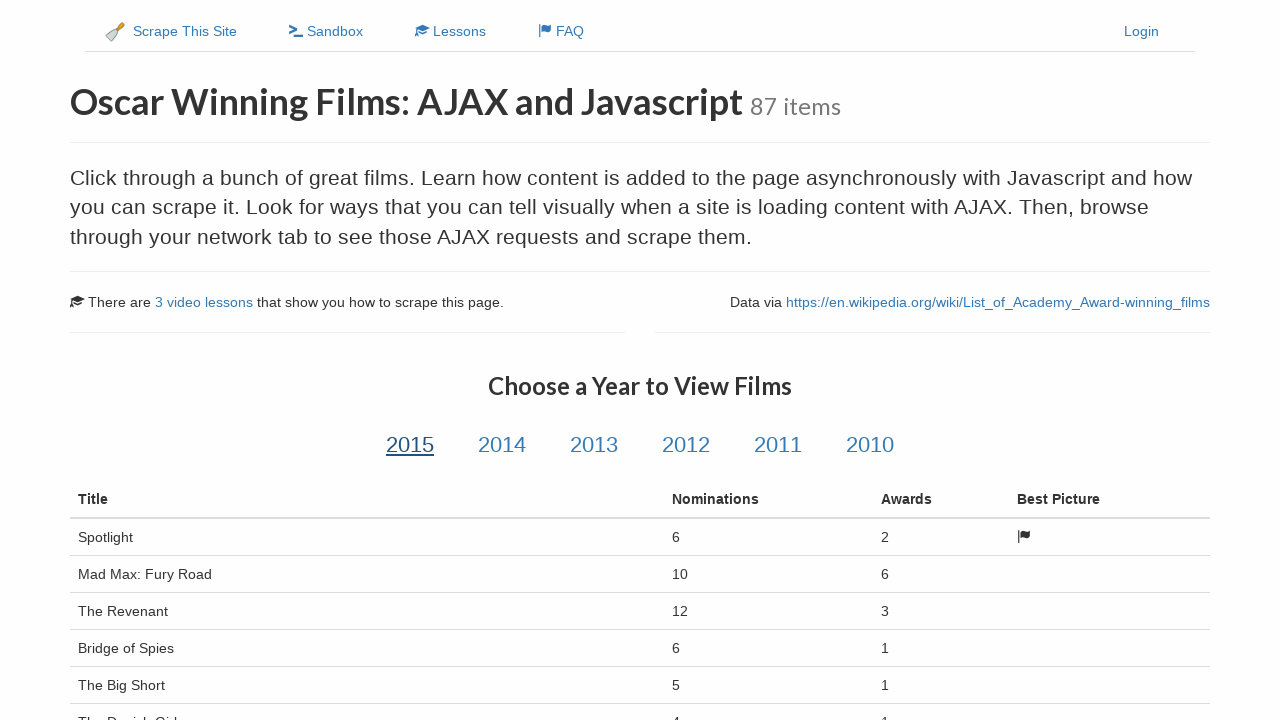

Clicked on year link 2
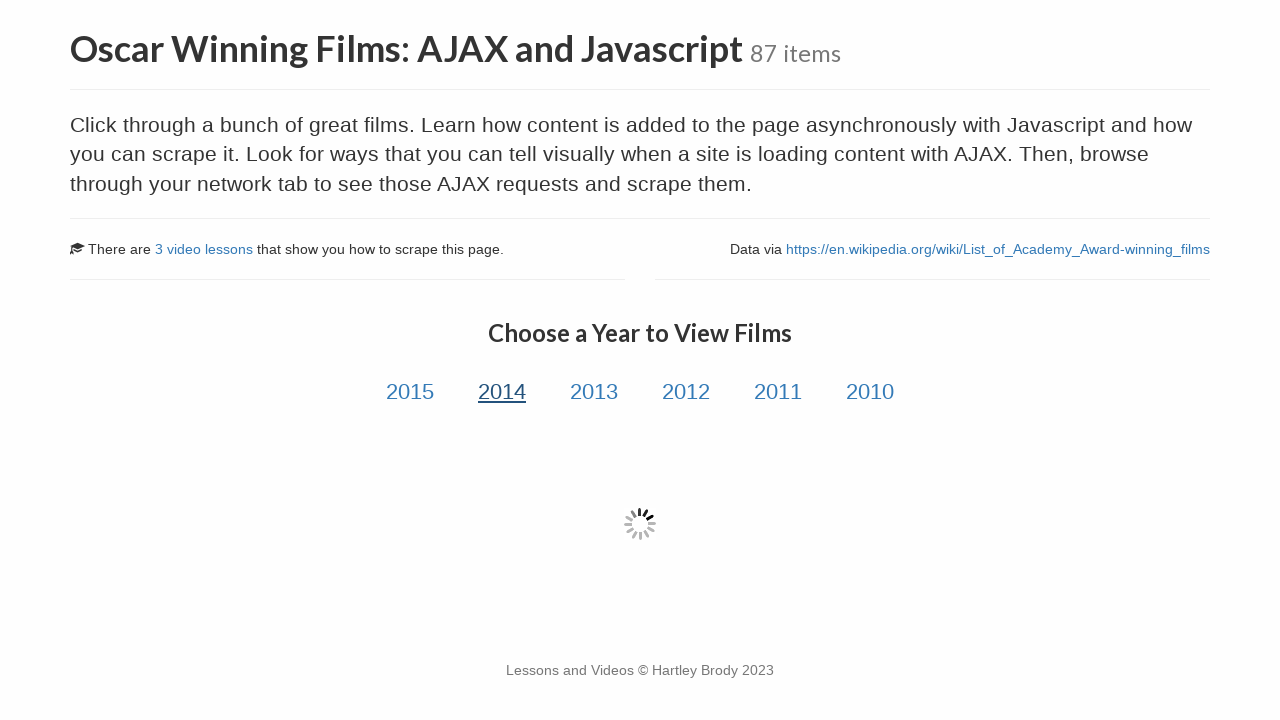

Film titles loaded on the page
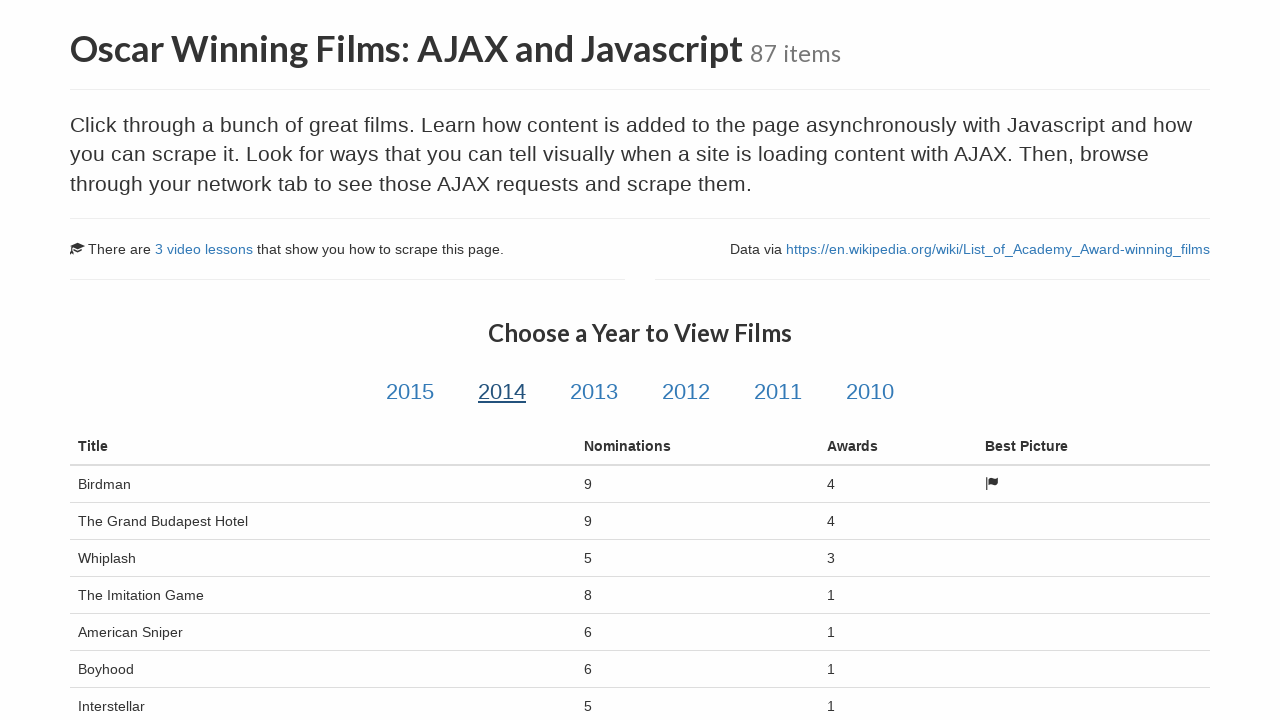

Navigated back to the years list
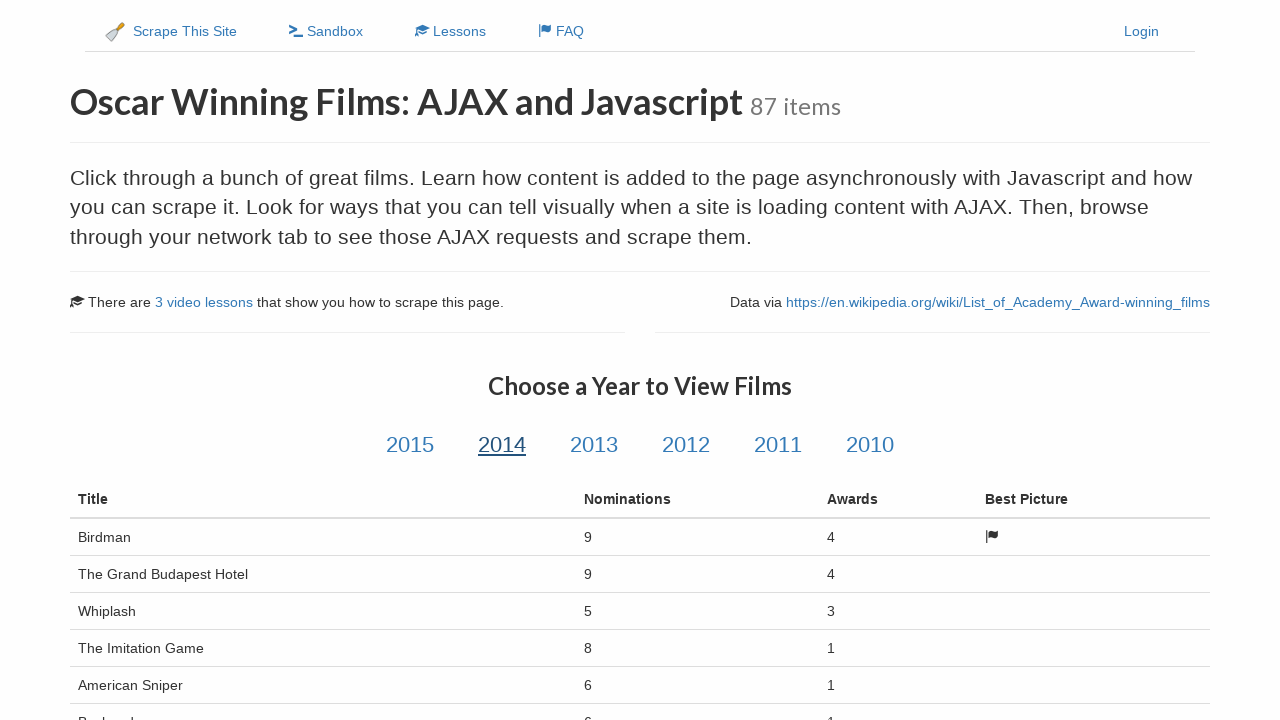

Year links became visible again after navigation
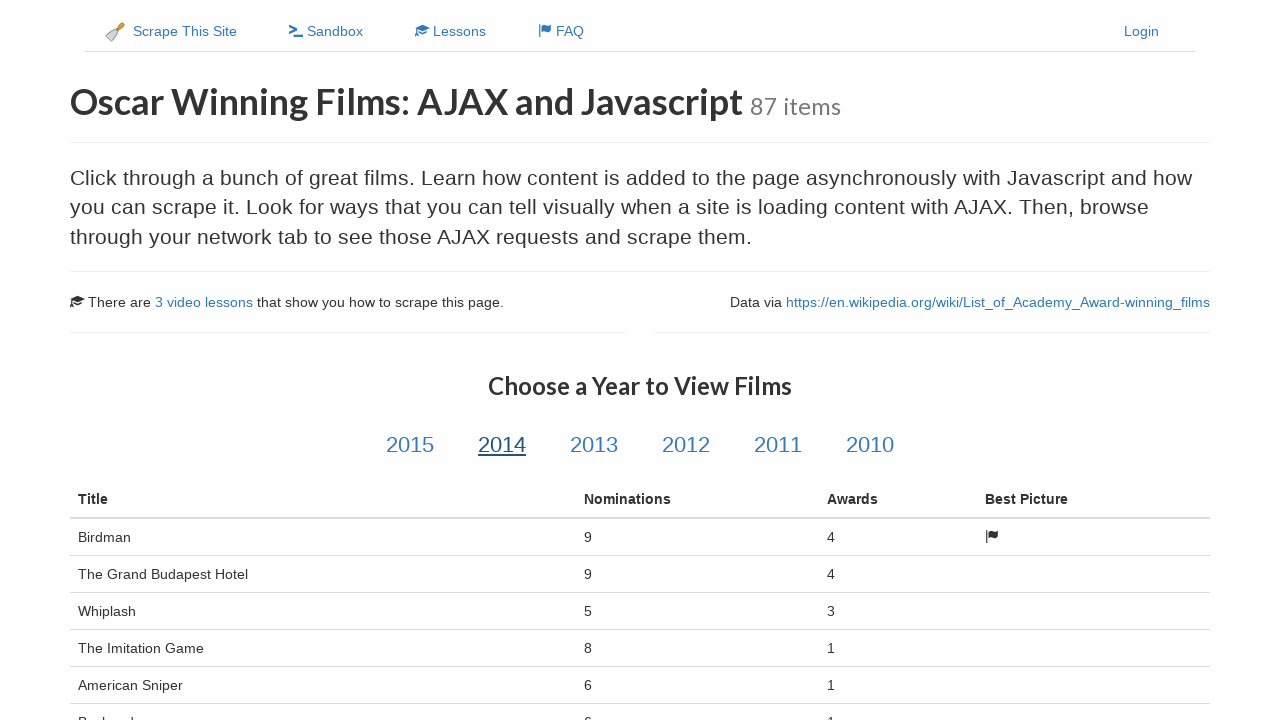

Refreshed year links list, found 6 links
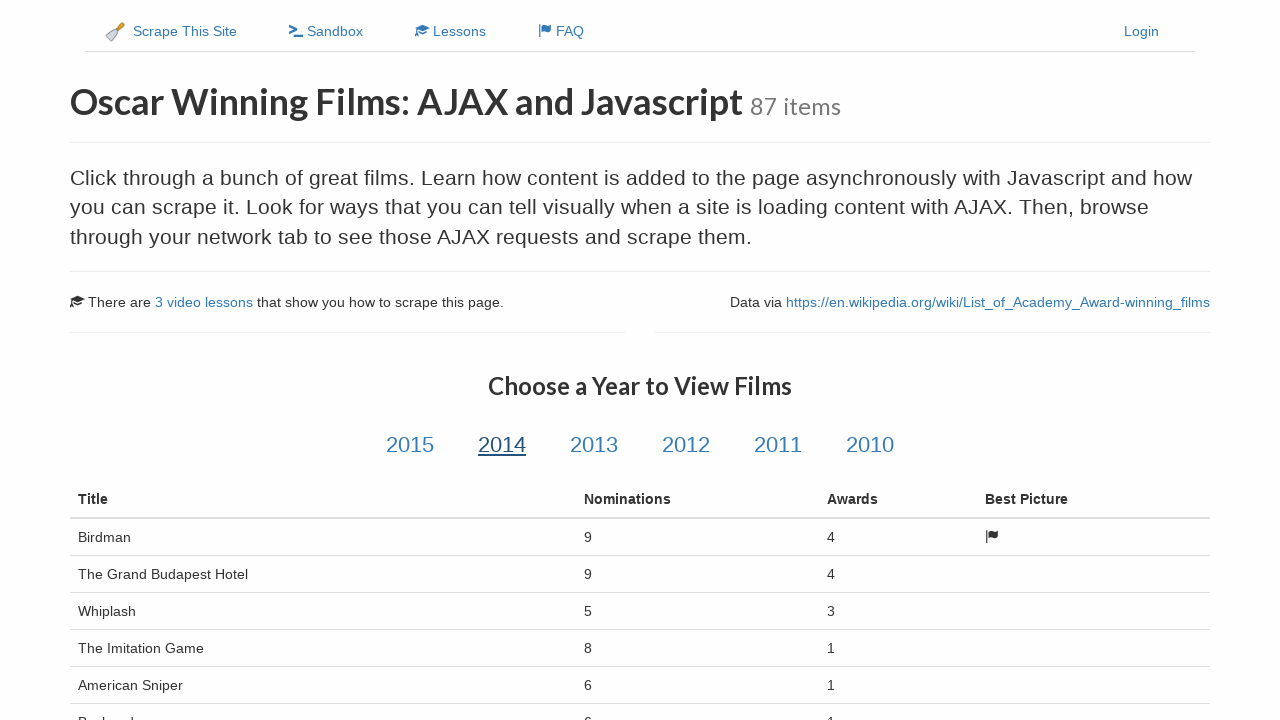

Clicked on year link 3
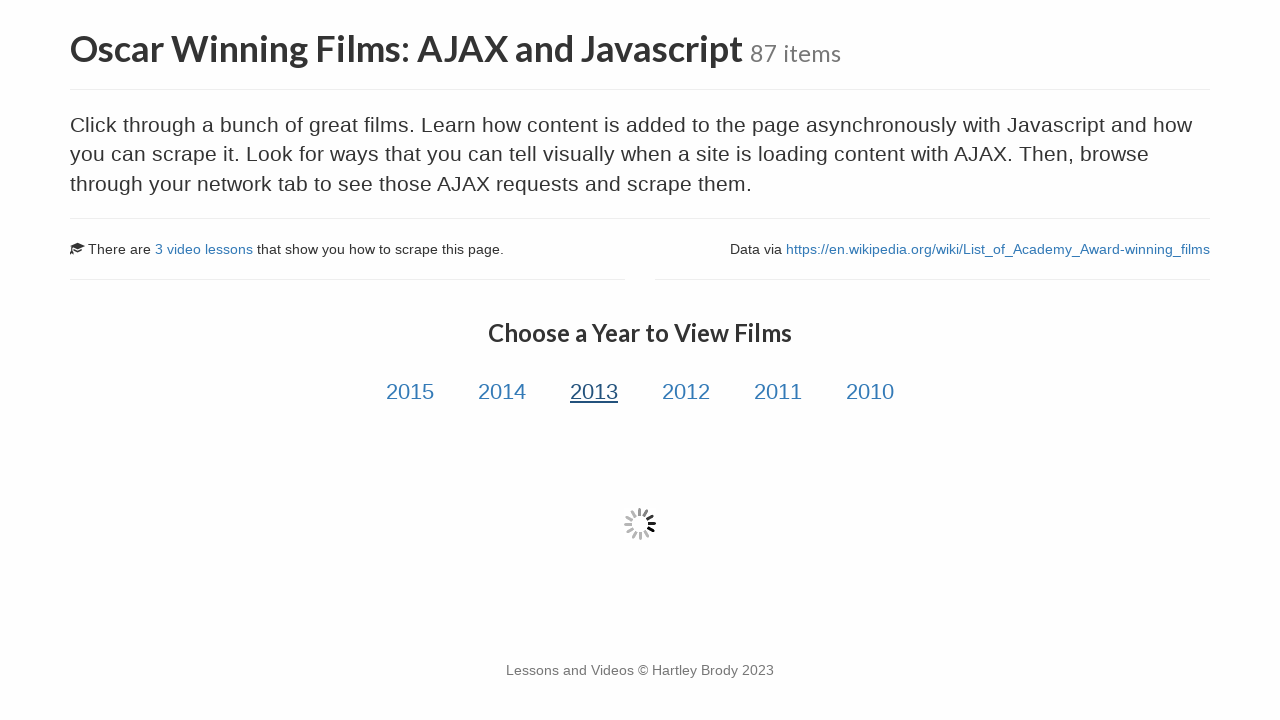

Film titles loaded on the page
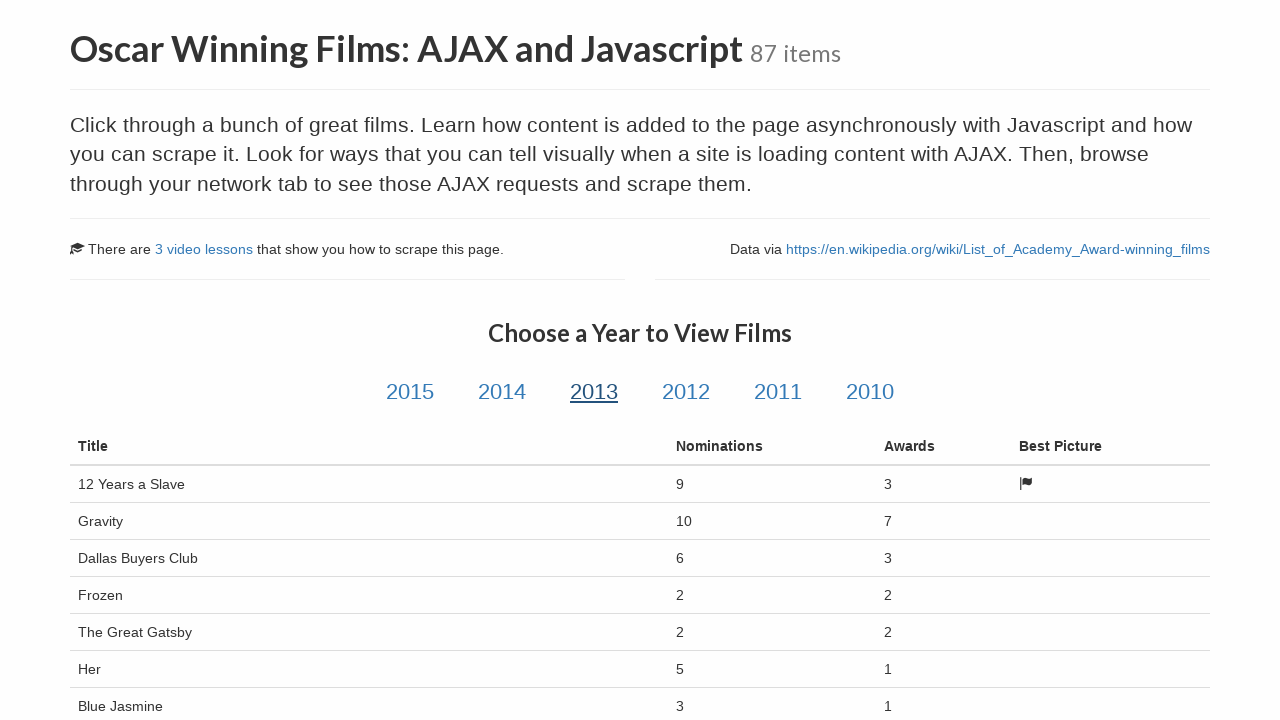

Navigated back to the years list
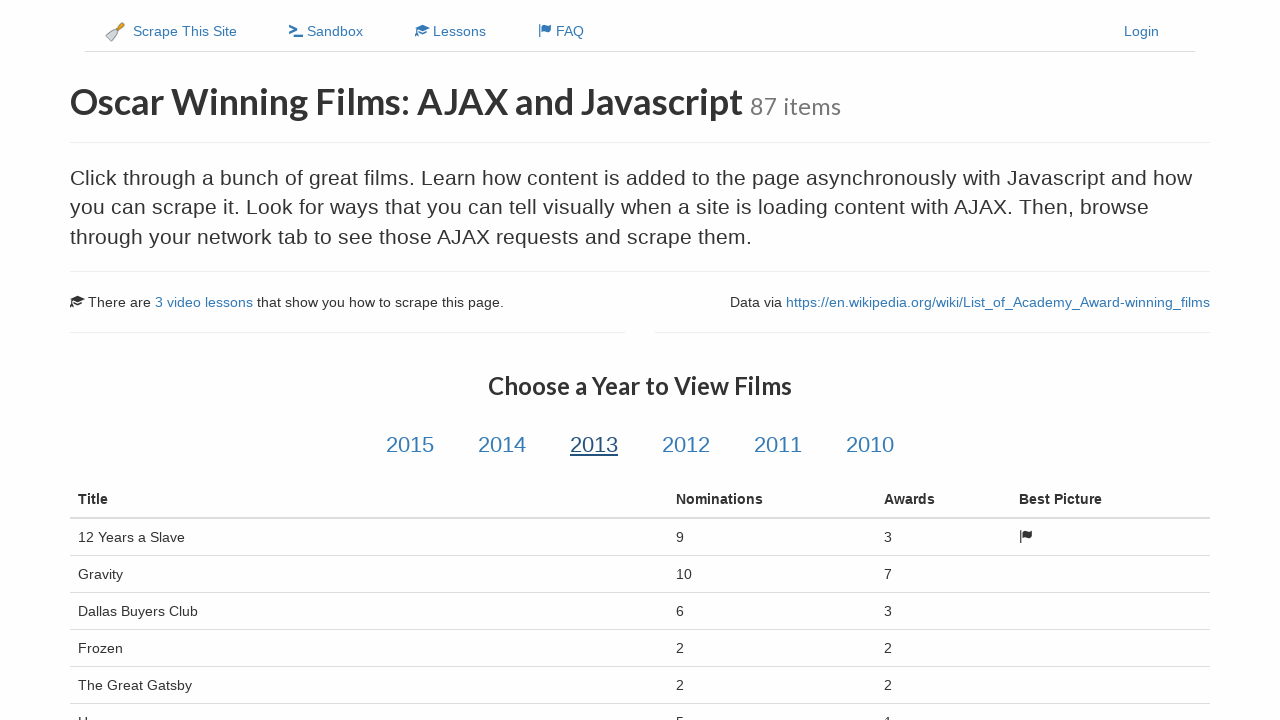

Year links became visible again after navigation
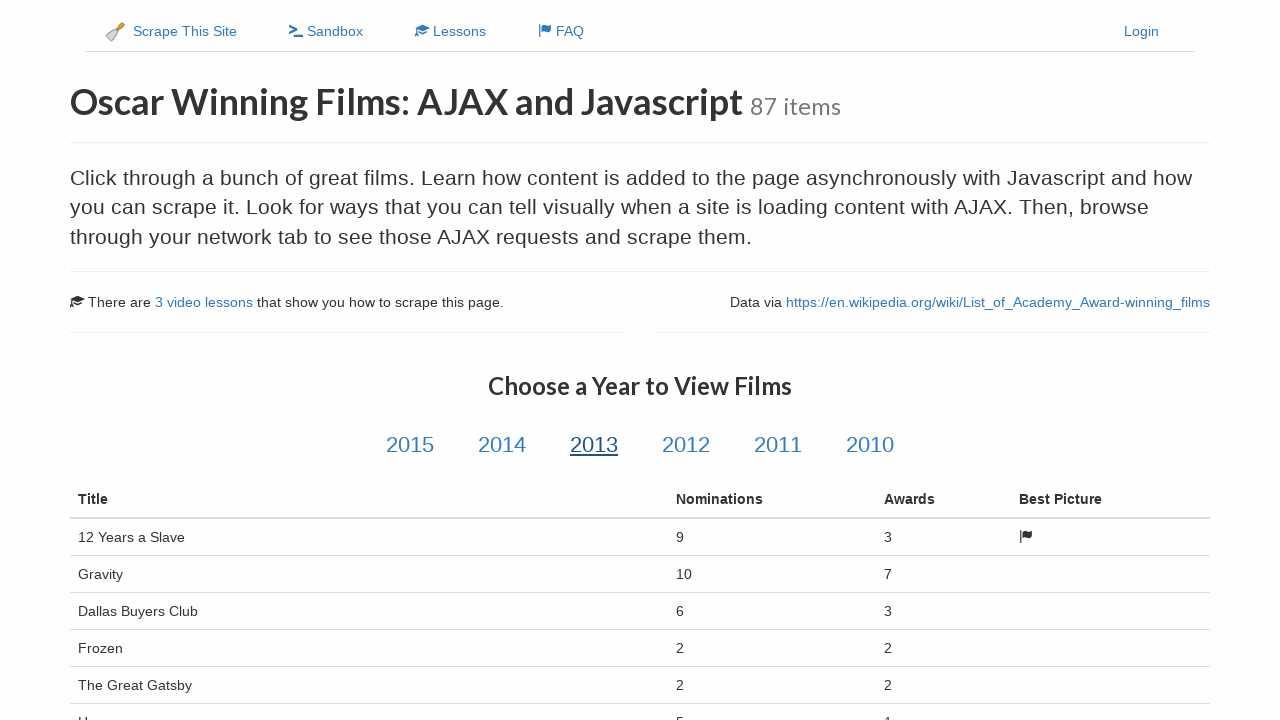

Refreshed year links list, found 6 links
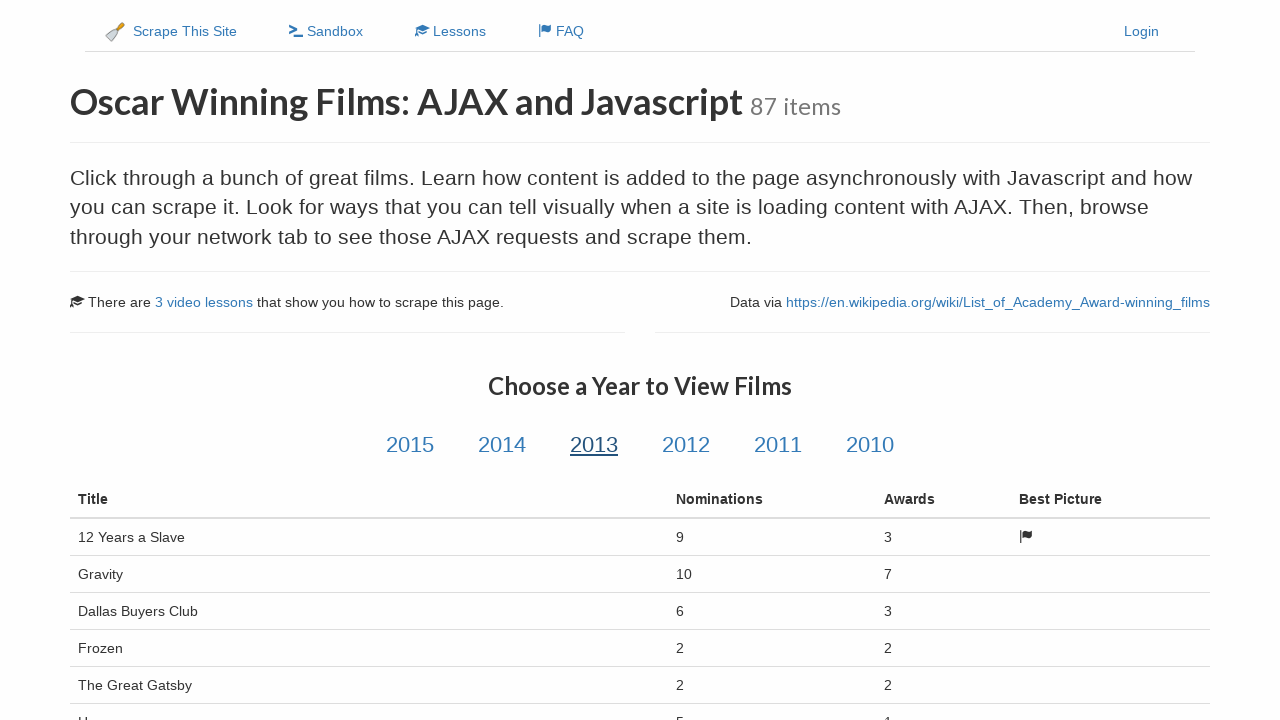

Clicked on year link 4
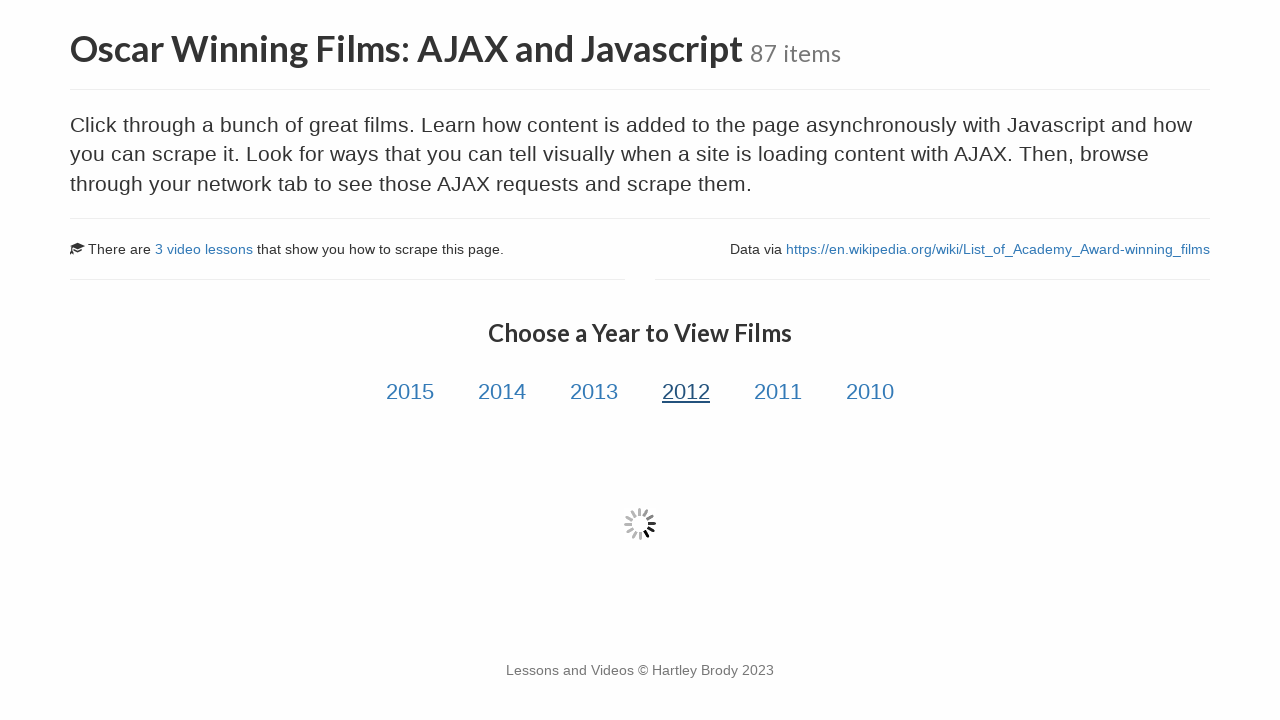

Film titles loaded on the page
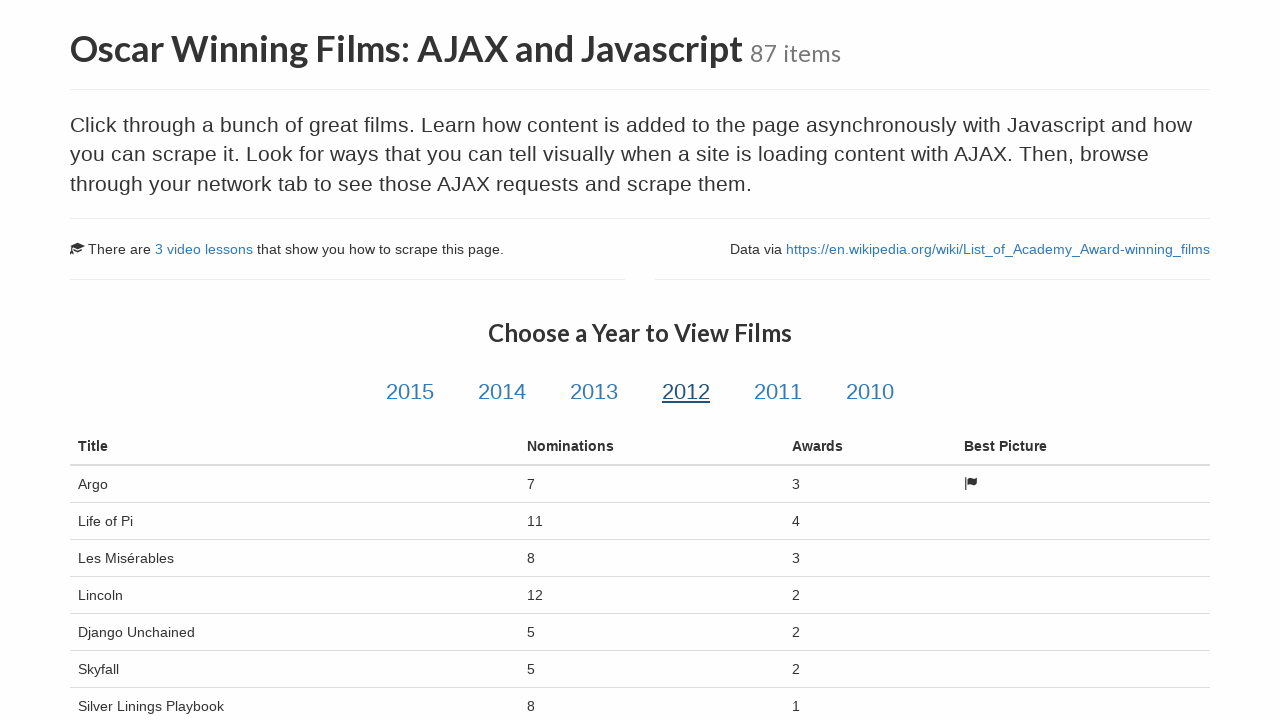

Navigated back to the years list
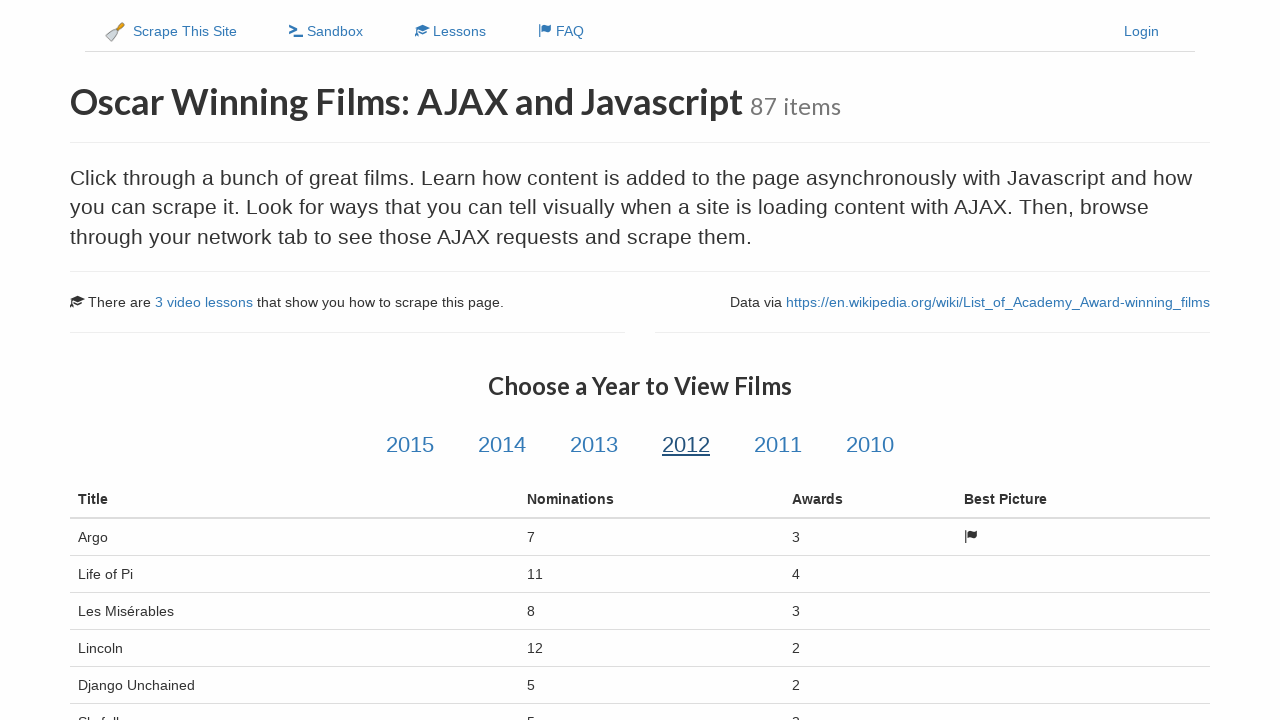

Year links became visible again after navigation
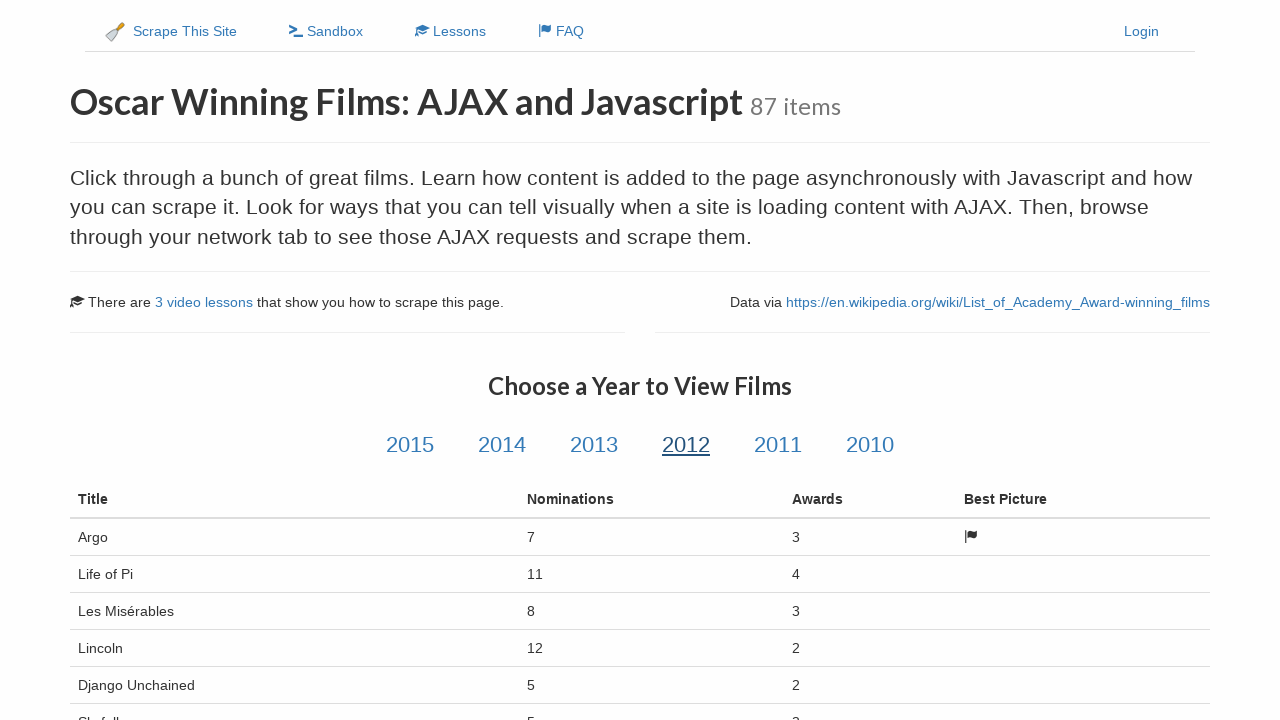

Refreshed year links list, found 6 links
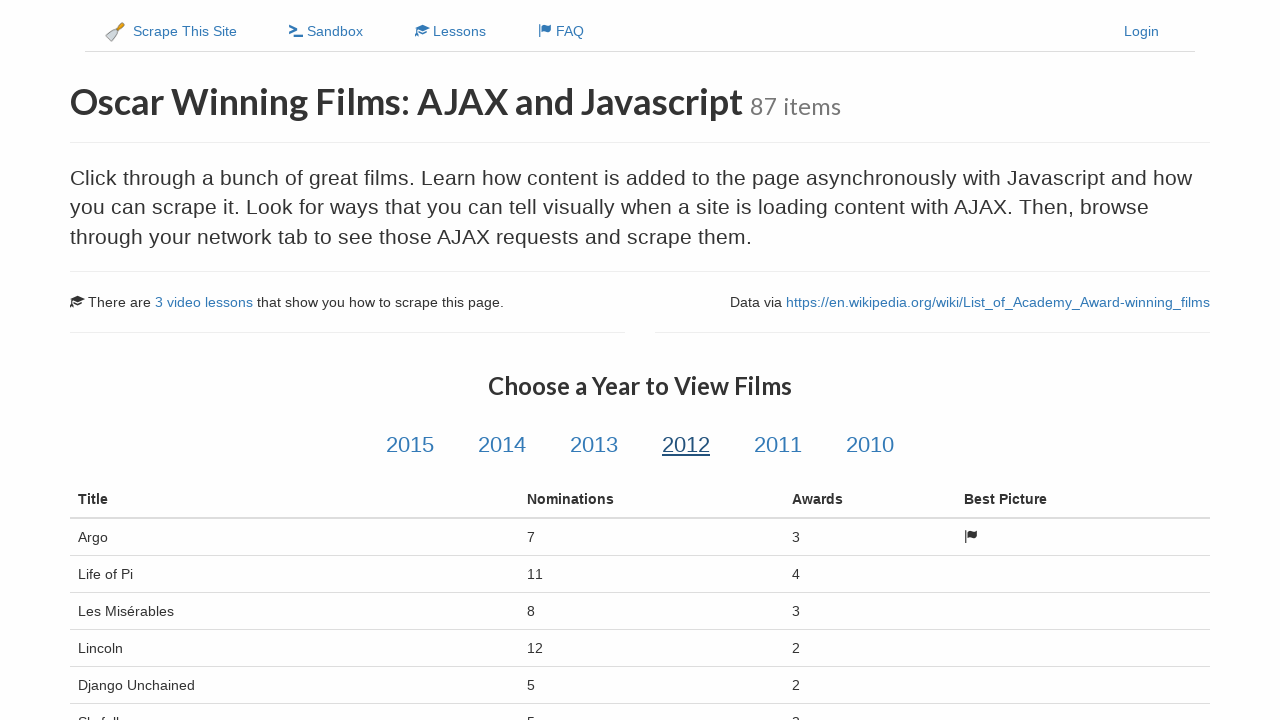

Clicked on year link 5
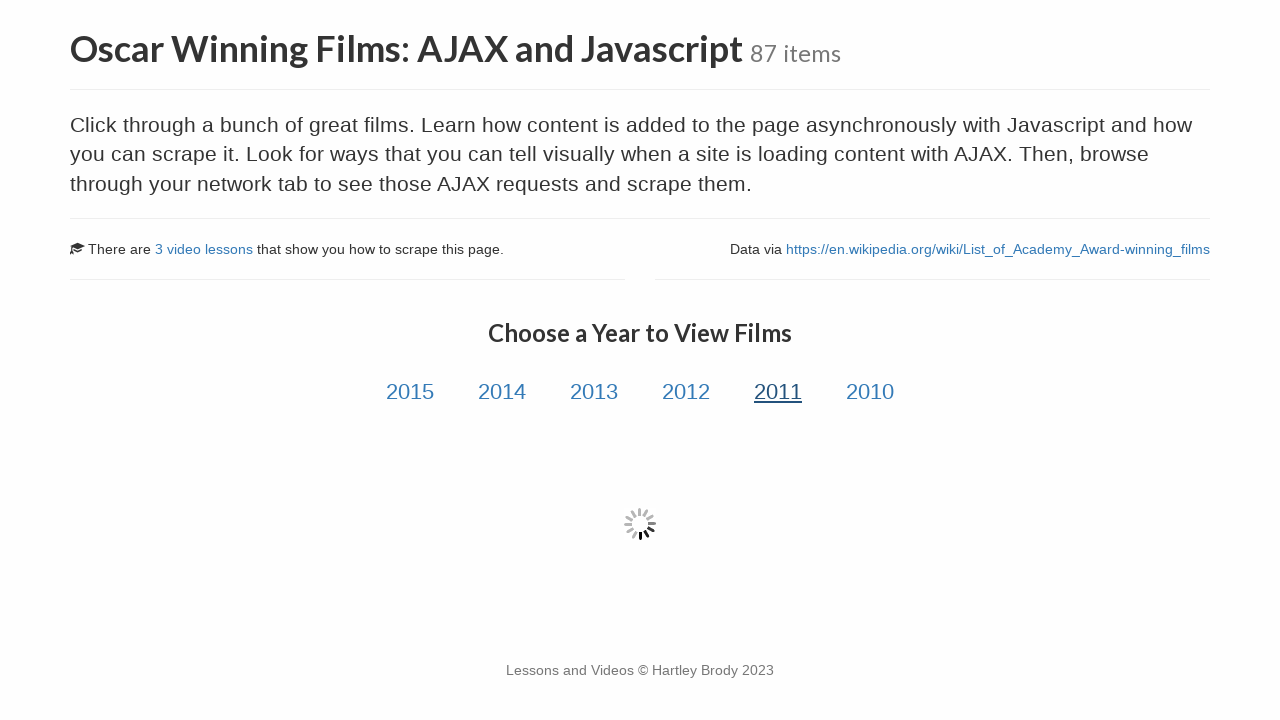

Film titles loaded on the page
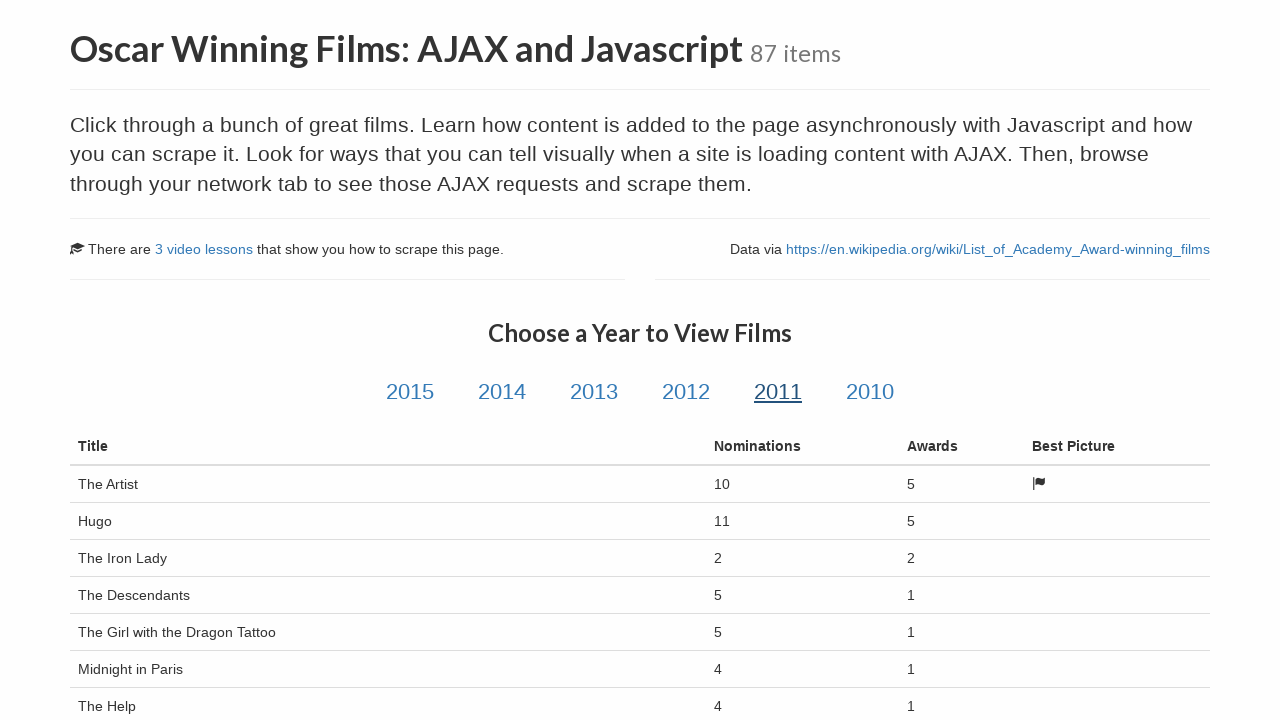

Navigated back to the years list
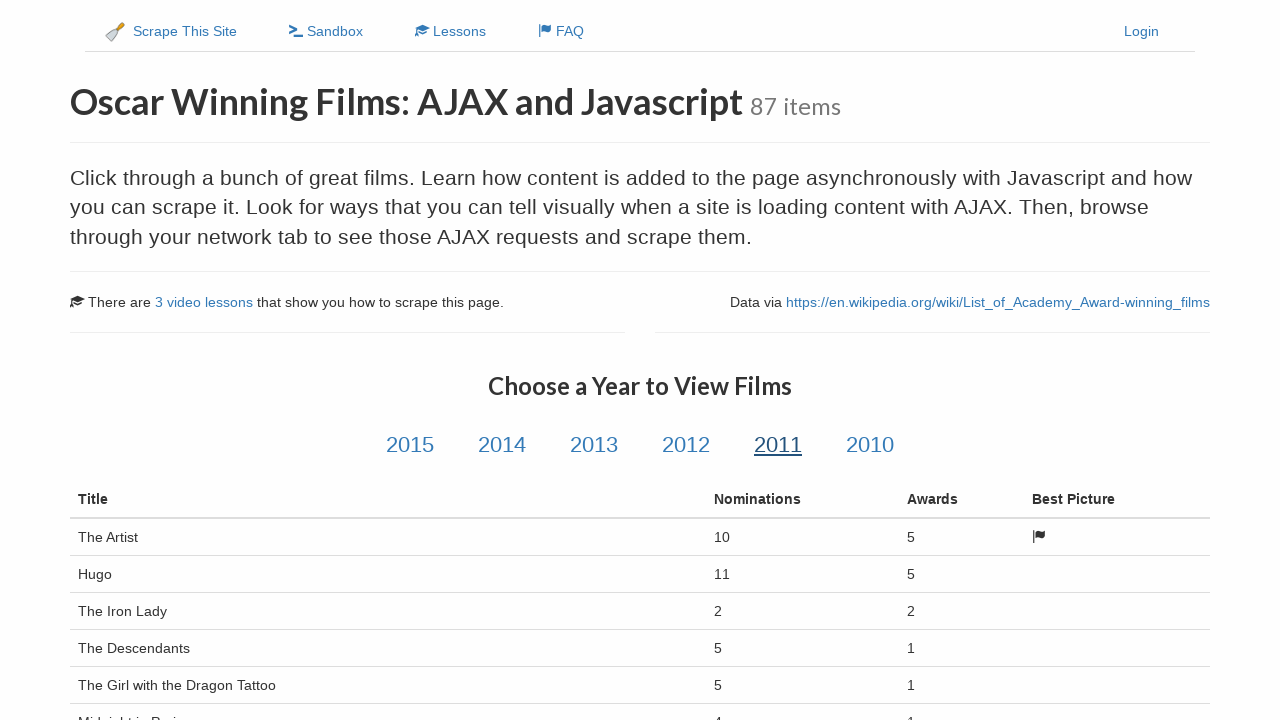

Year links became visible again after navigation
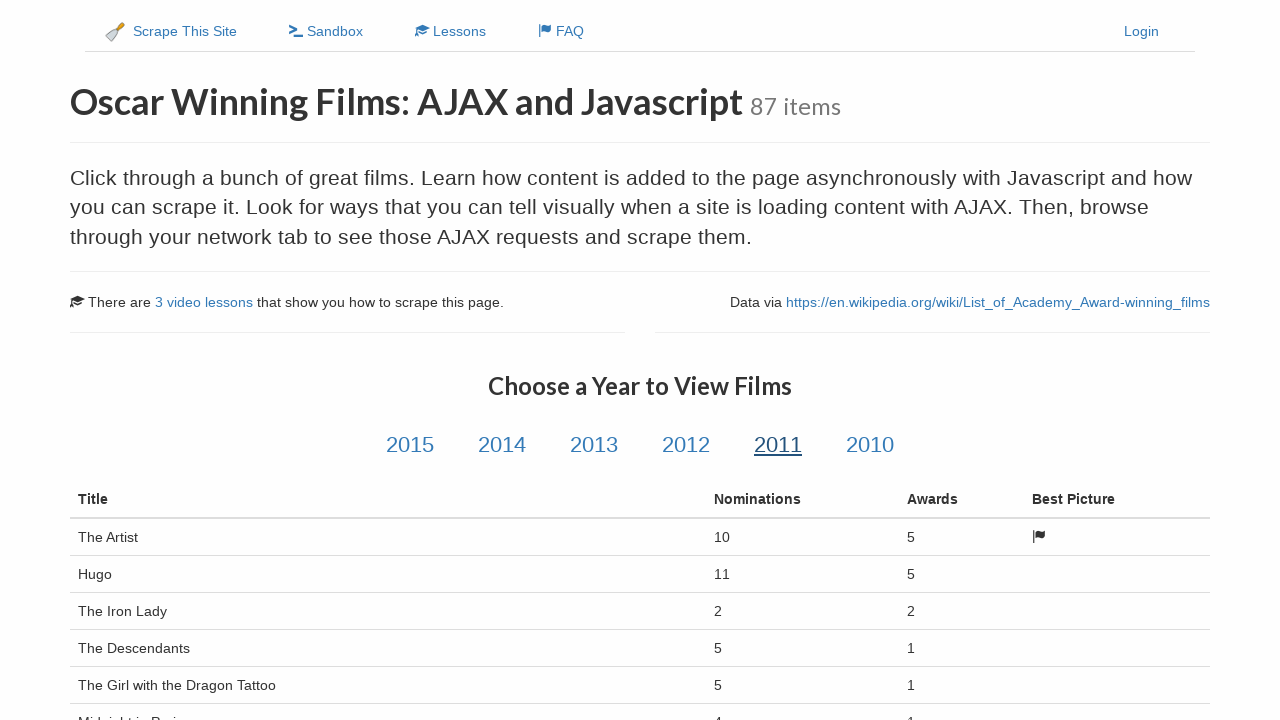

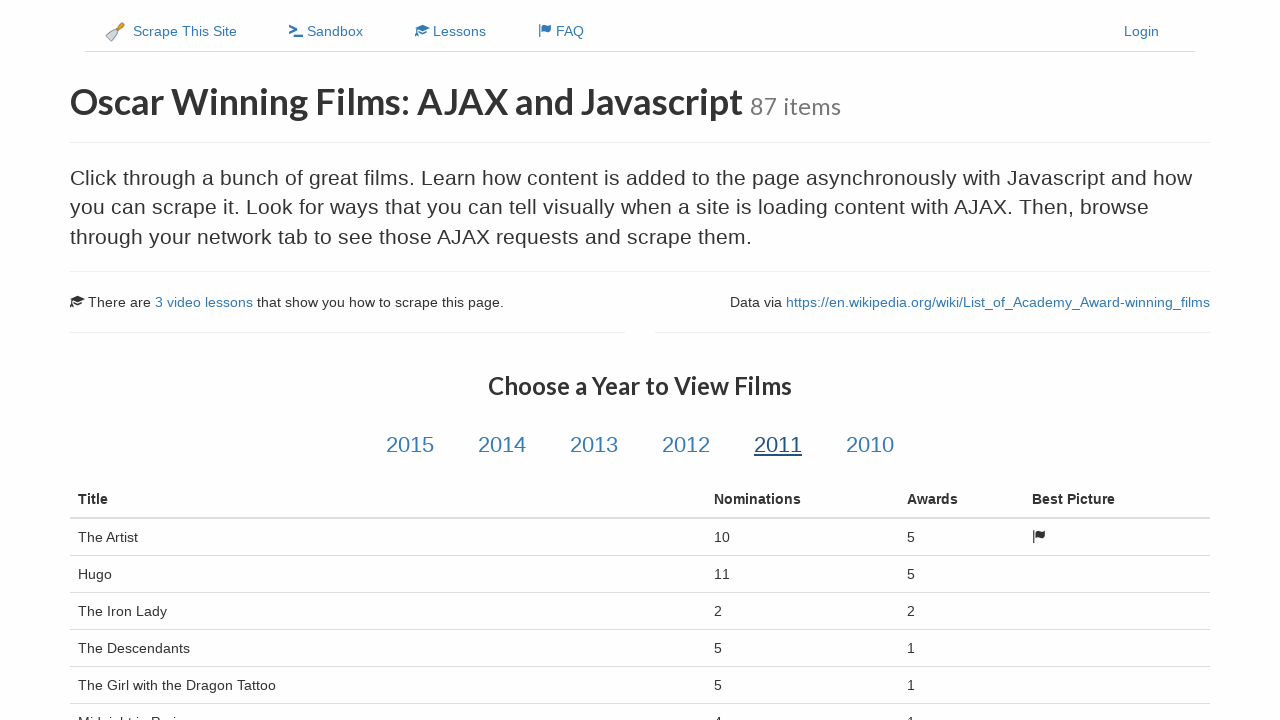